Tests different mouse click interactions including single click, double click, and hover on a demo buttons page

Starting URL: https://demoqa.com/buttons

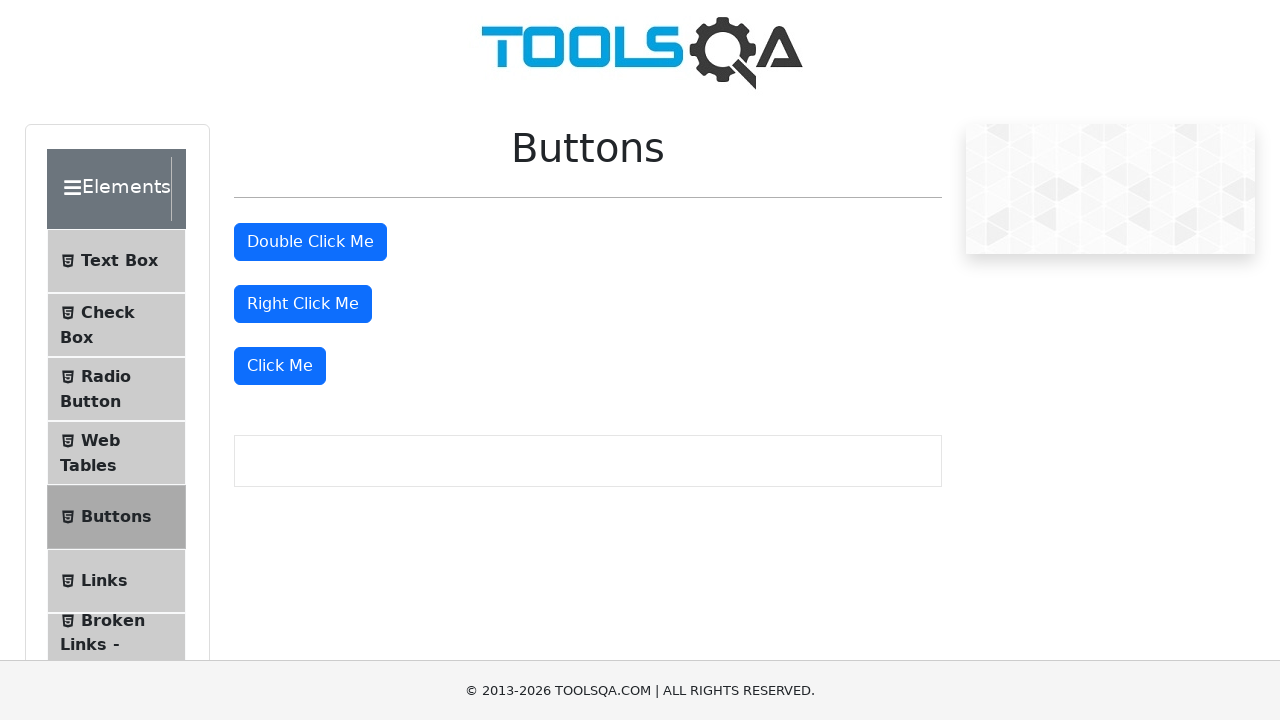

Clicked the third 'Click Me' button at (280, 366) on internal:text="Click Me"i >> nth=2
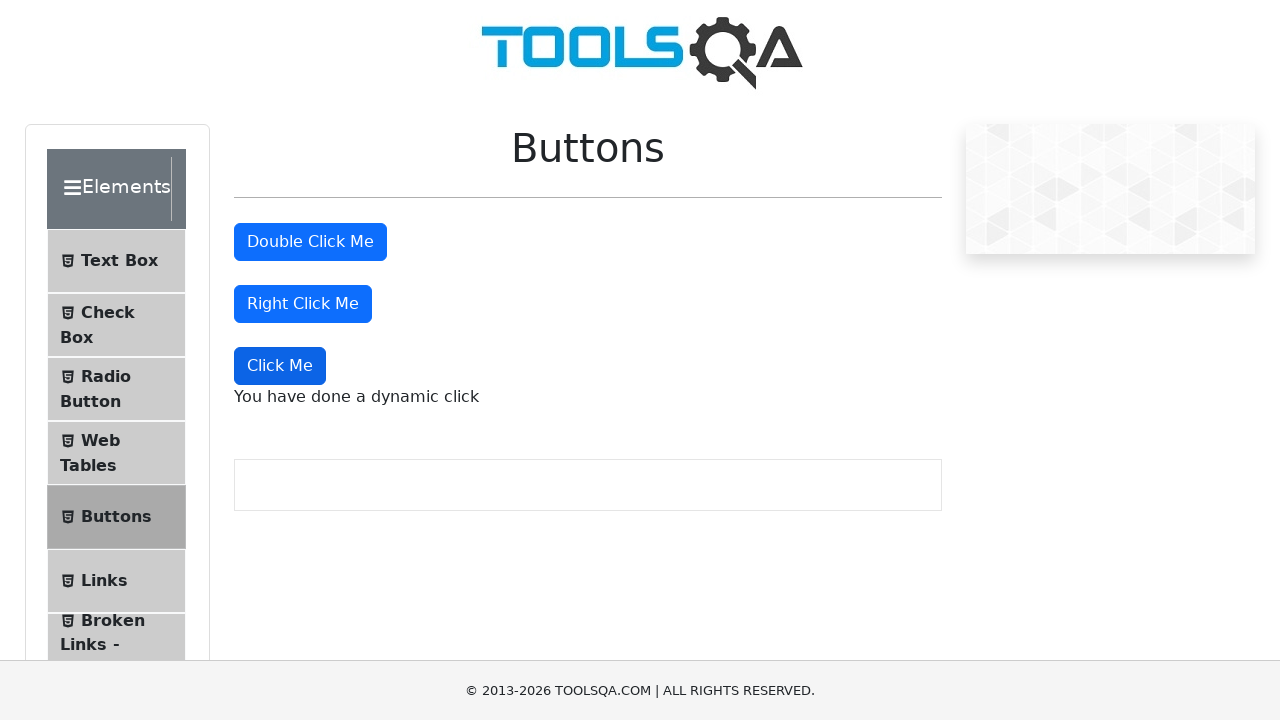

Double-clicked the 'Double Click Me' button at (310, 242) on internal:text="Double Click Me"i
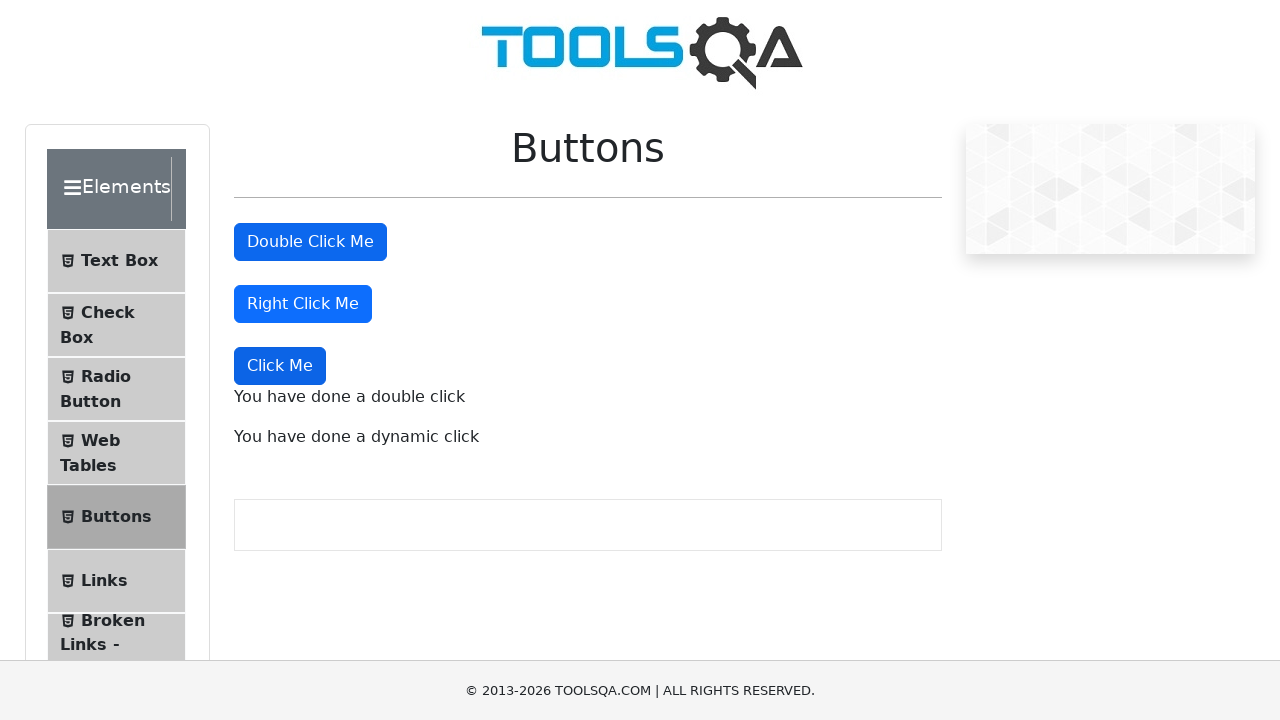

Hovered over the 'Right Click Me' button at (303, 304) on internal:text="Right Click Me"i
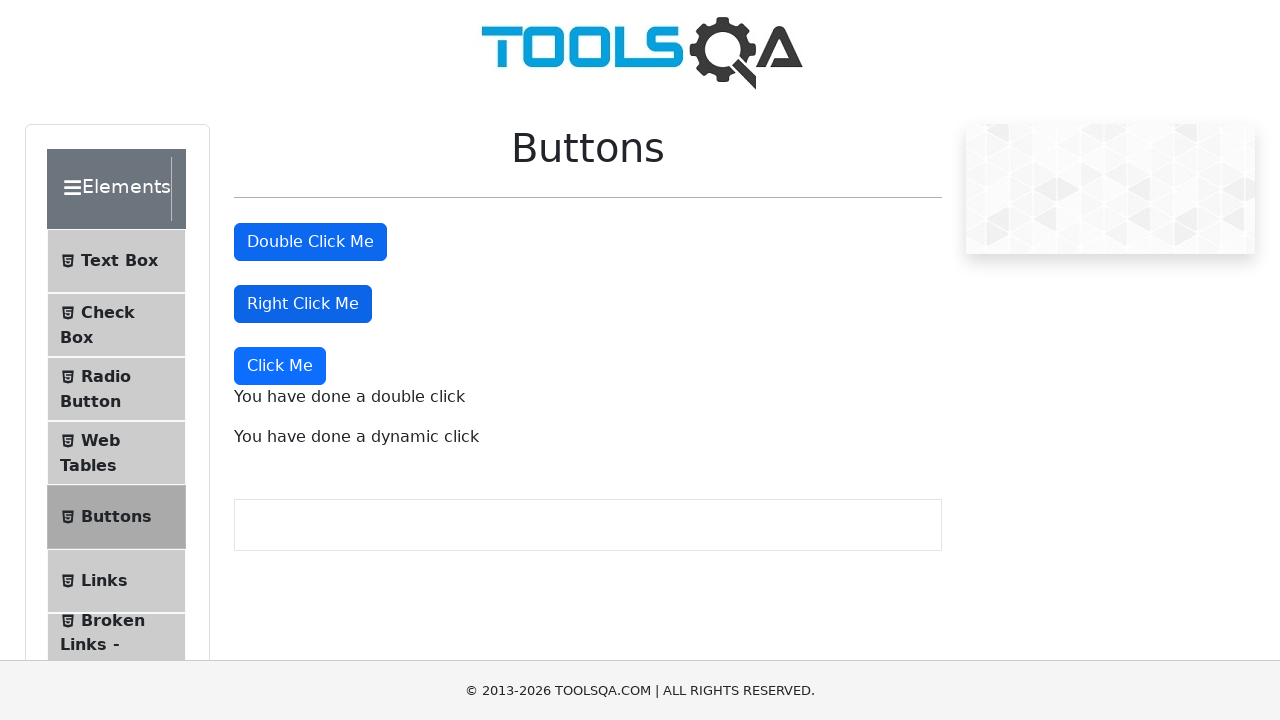

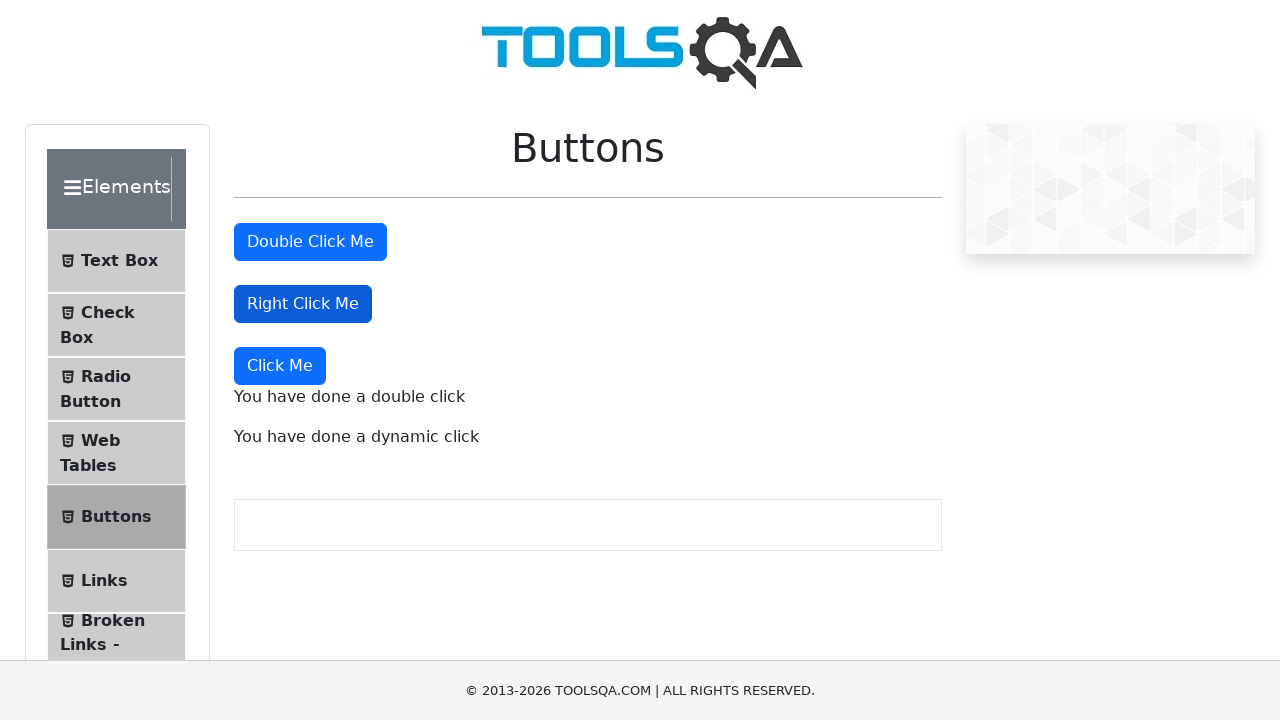